Tests opening a new window, switching to it to retrieve text content, then closing the window and returning to the original

Starting URL: https://demoqa.com/browser-windows

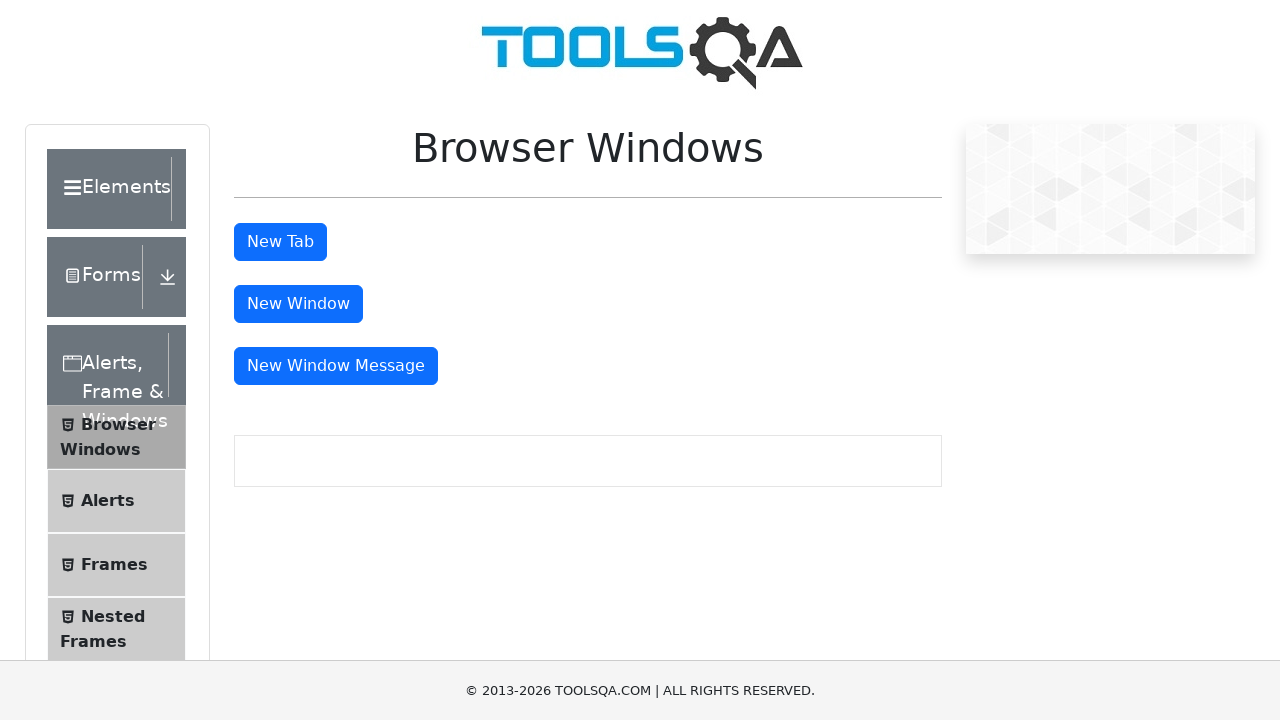

Clicked button to open new window at (298, 304) on button#windowButton
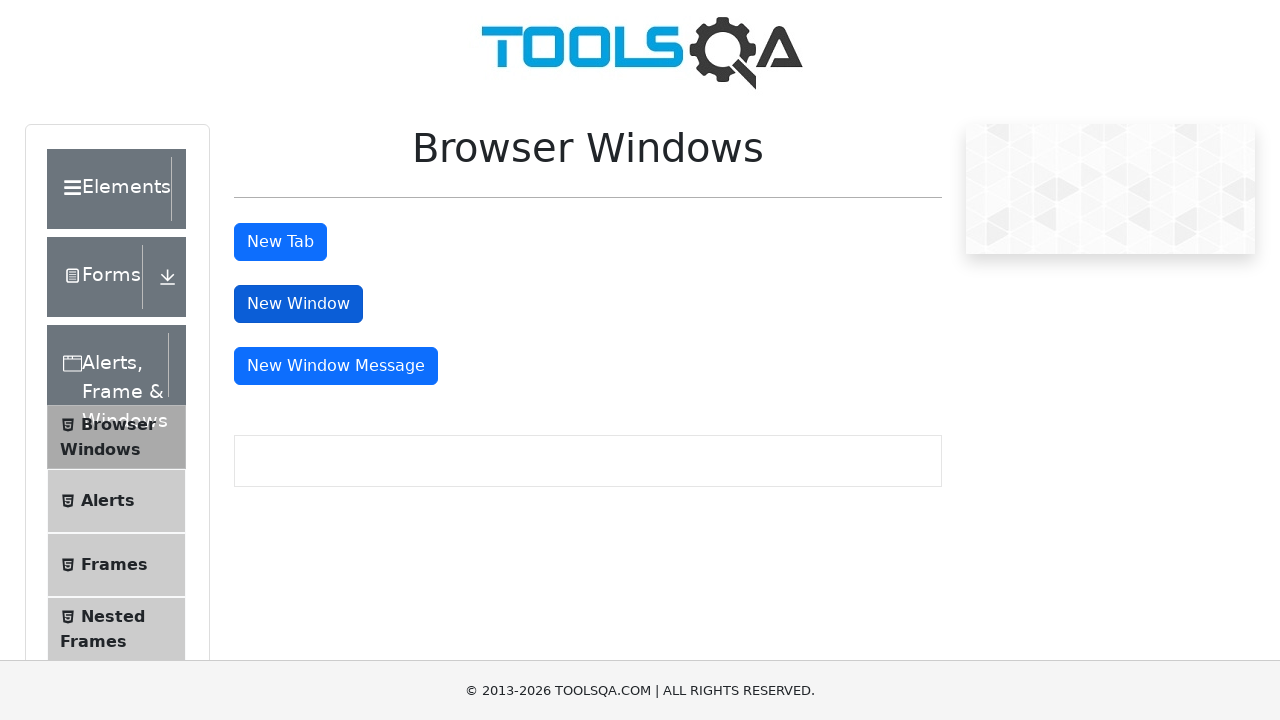

New window opened and captured
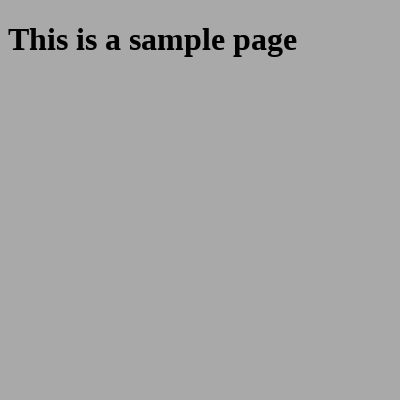

Sample heading element loaded in new window
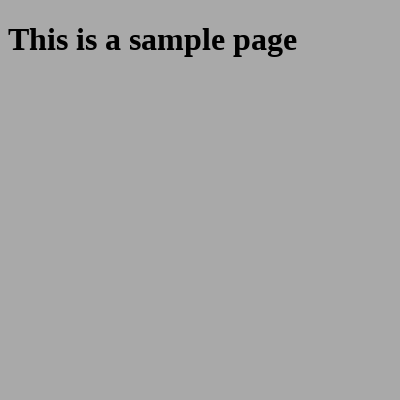

Retrieved text content from new window: 'This is a sample page'
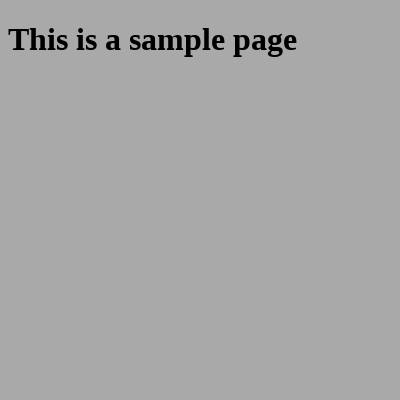

Closed new window and returned to original window
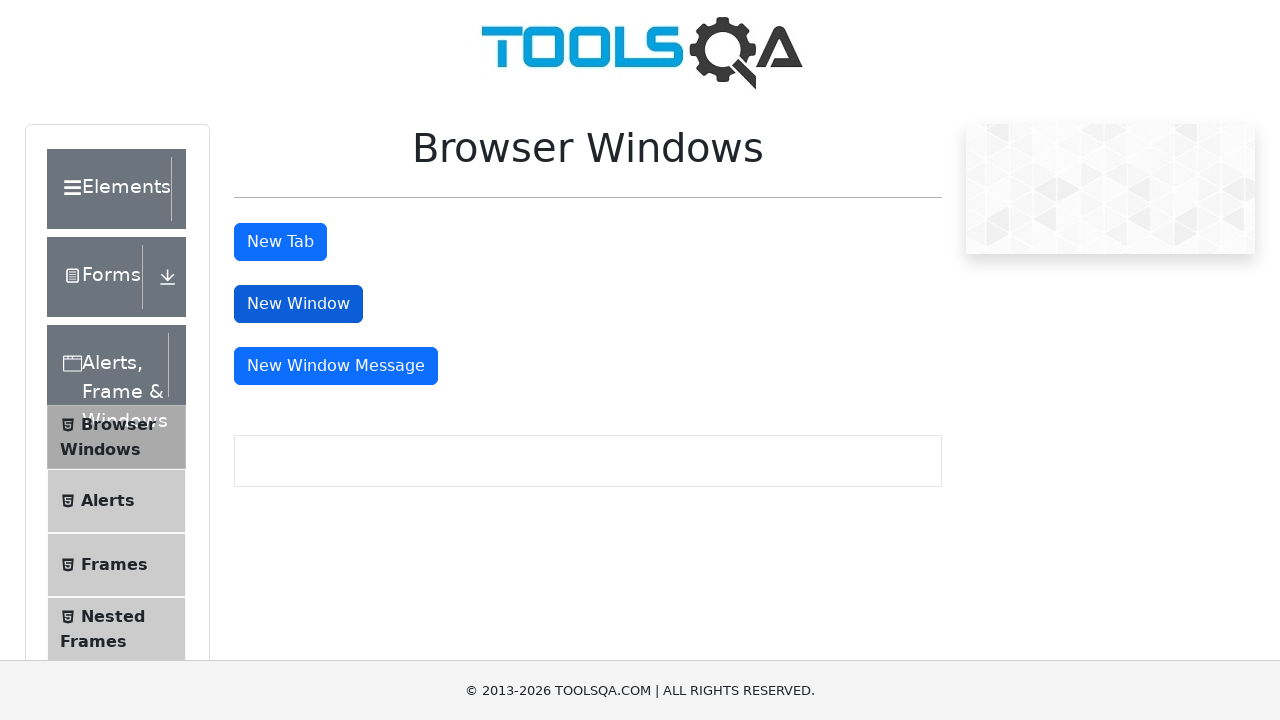

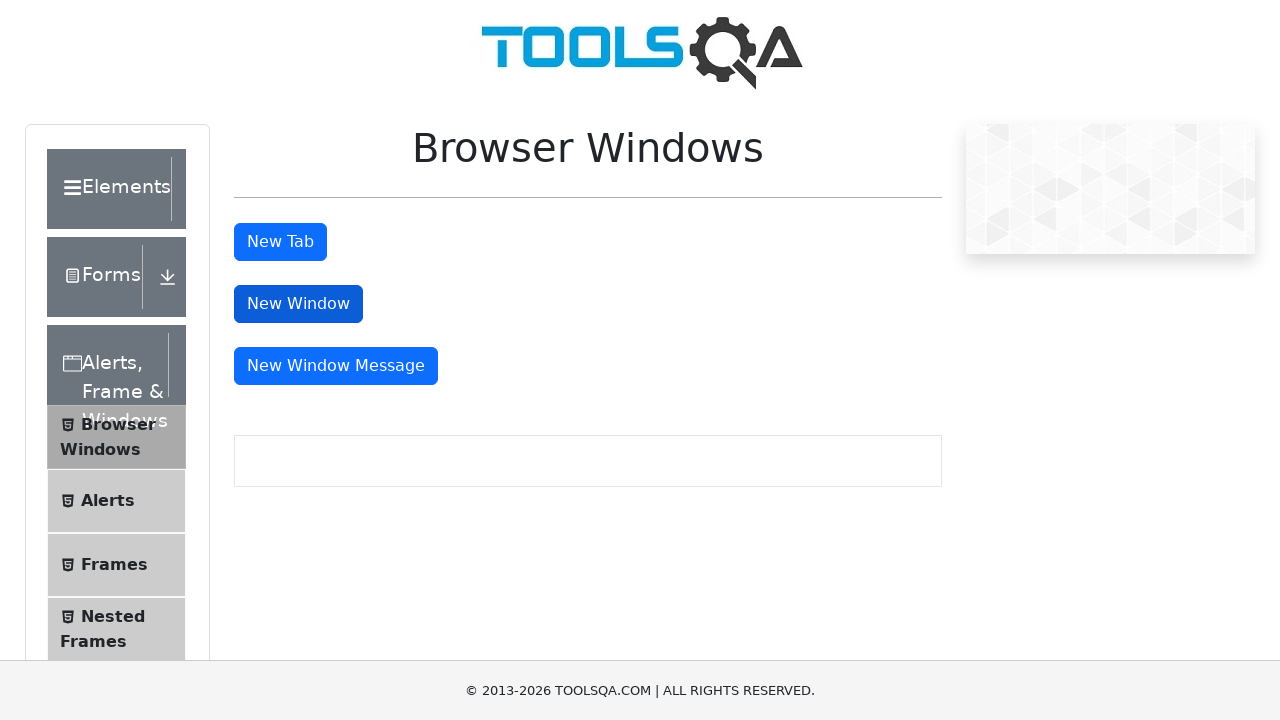